Tests drag and drop functionality by dragging Item 1 to a drop zone area

Starting URL: https://lmhdslrb.manus.space/

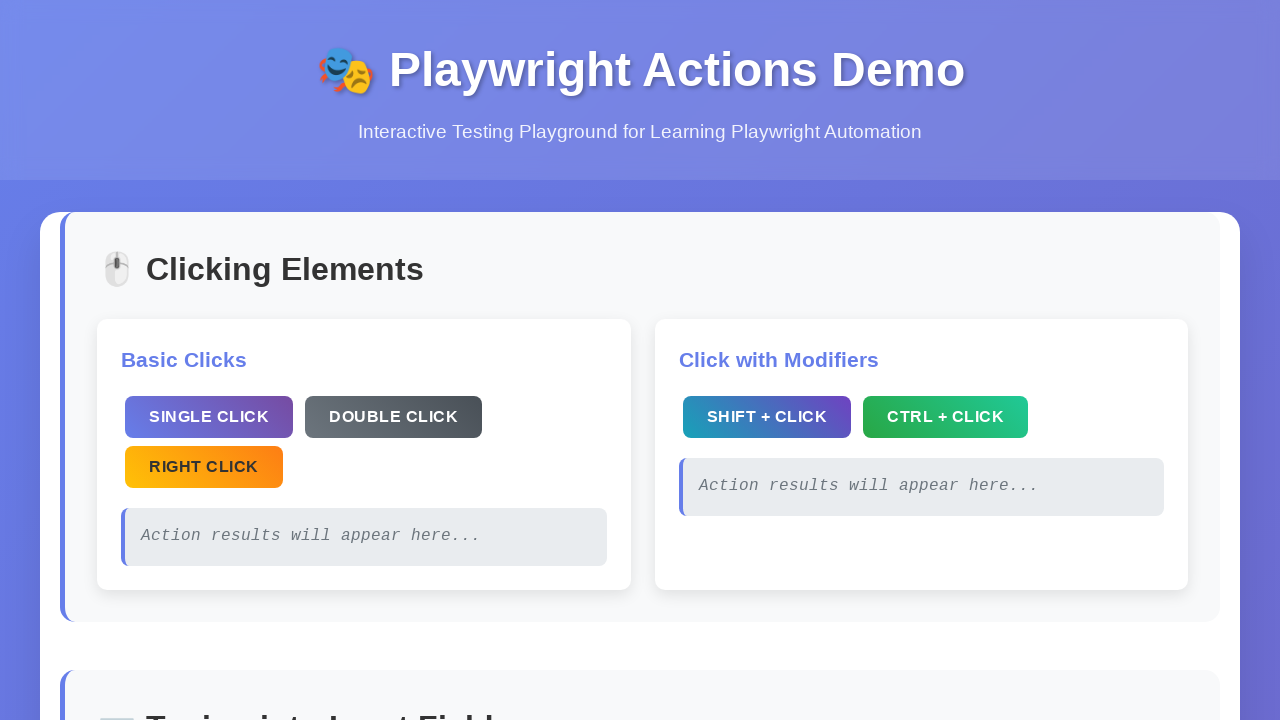

Located draggable item 'Item 1'
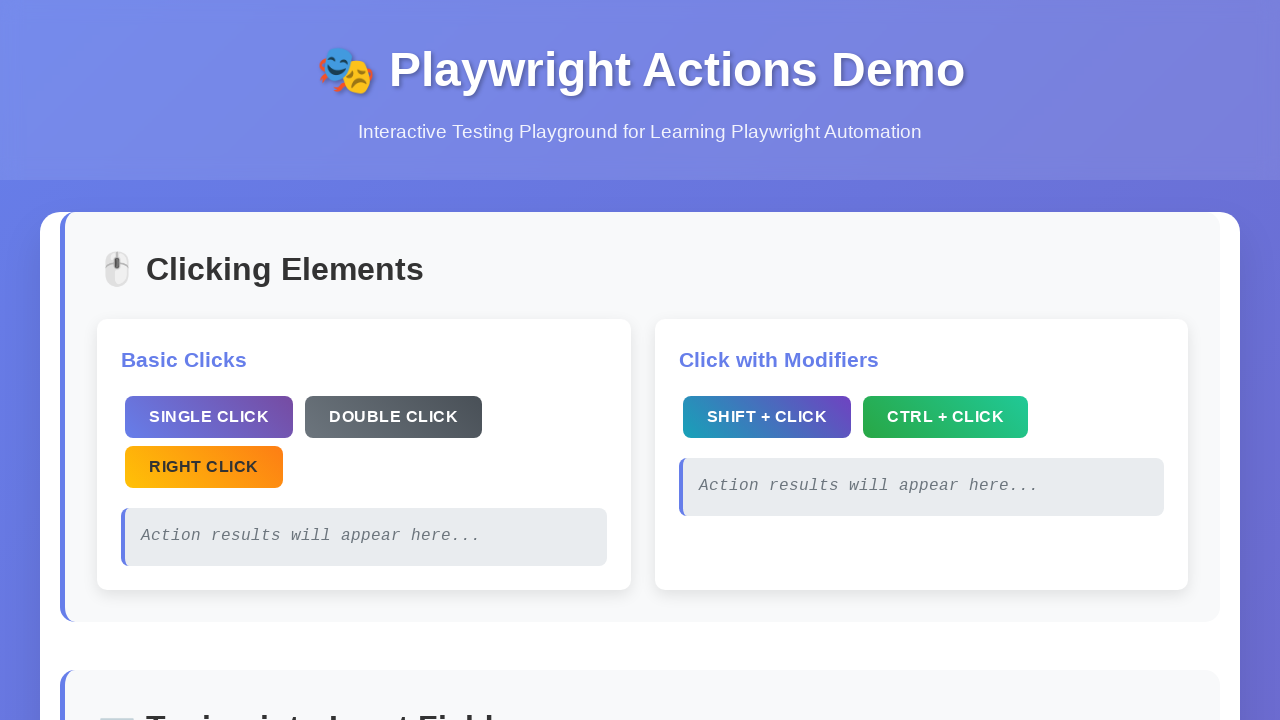

Located drop zone 'Drop items here'
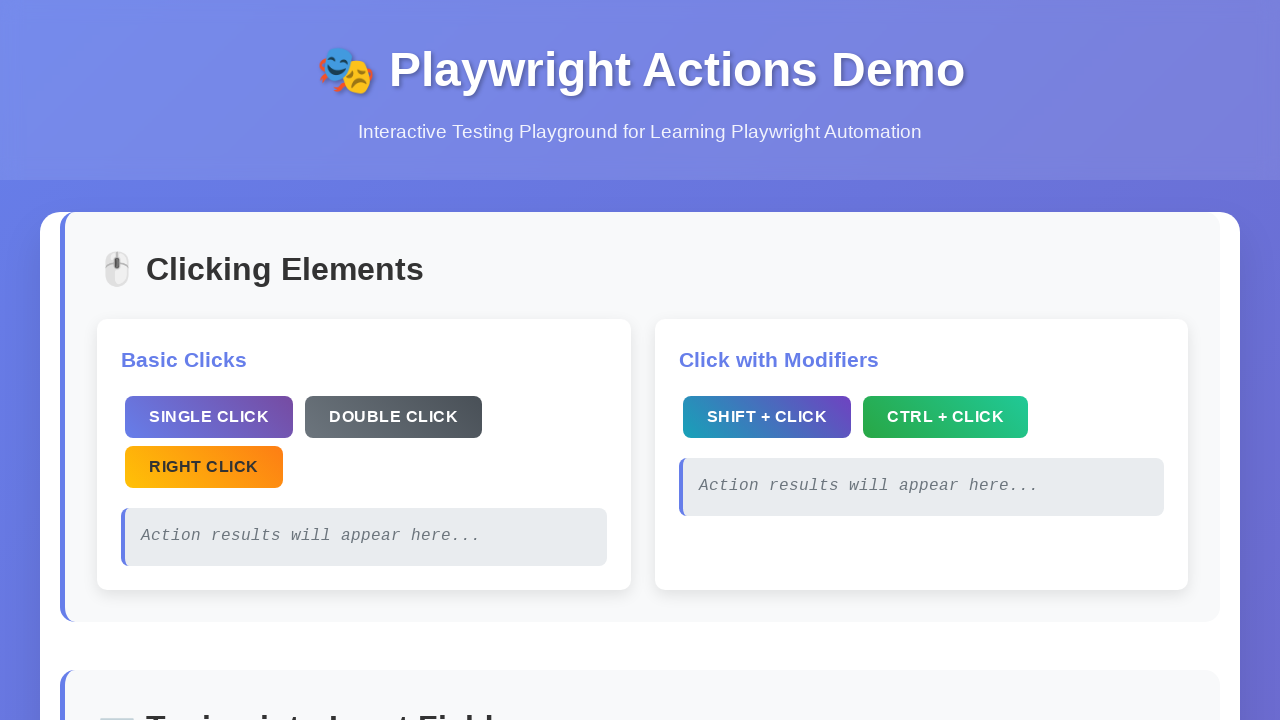

Dragged Item 1 to drop zone at (493, 413)
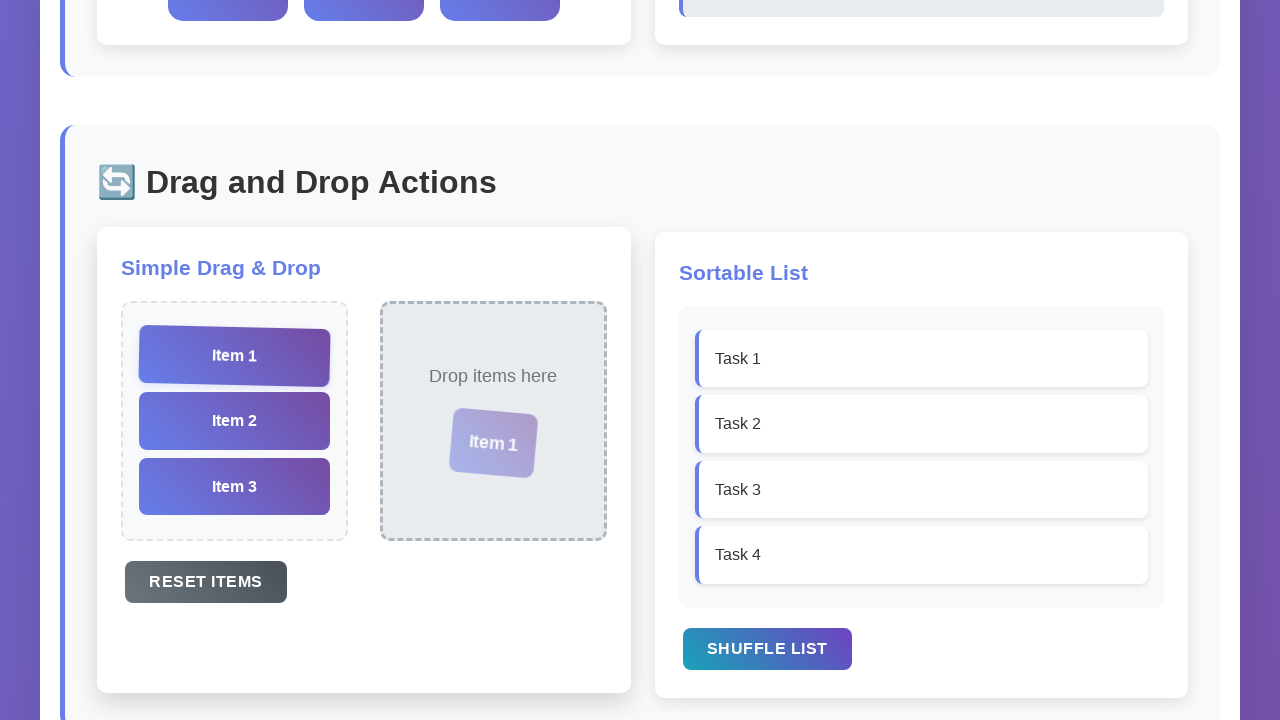

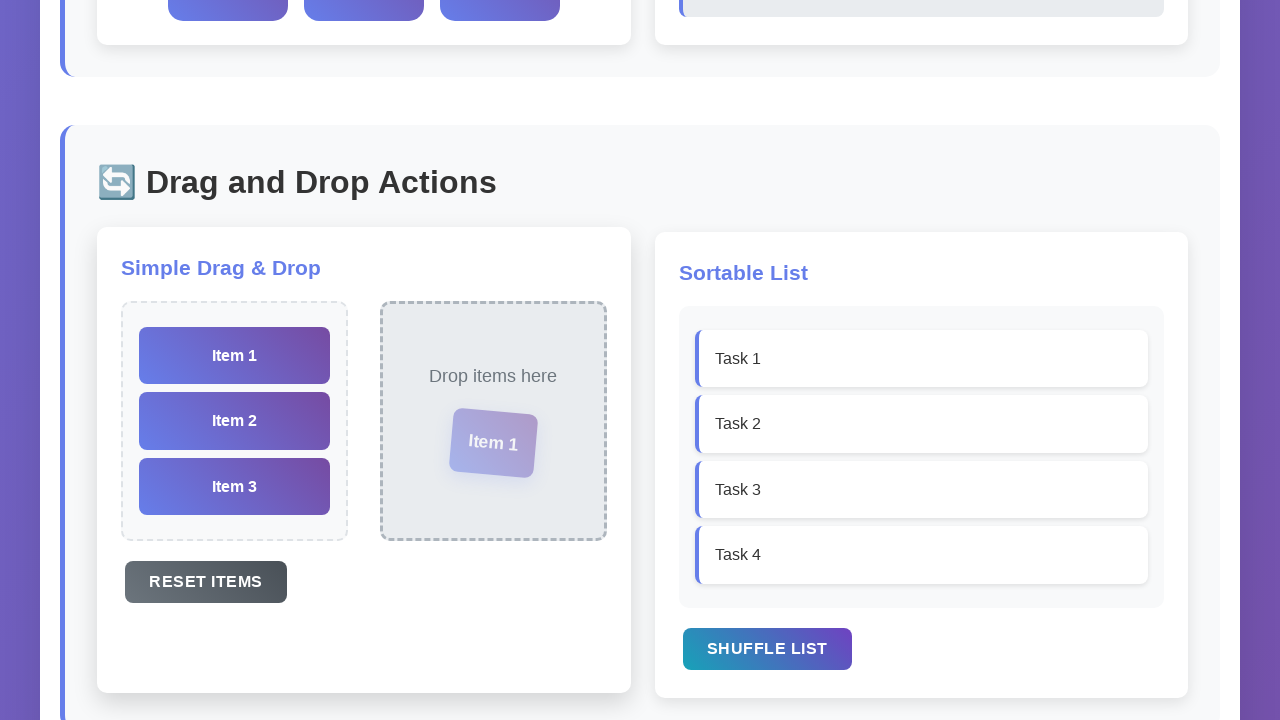